Tests the Add Element functionality by clicking Add Element and verifying a Delete button appears

Starting URL: https://the-internet.herokuapp.com/

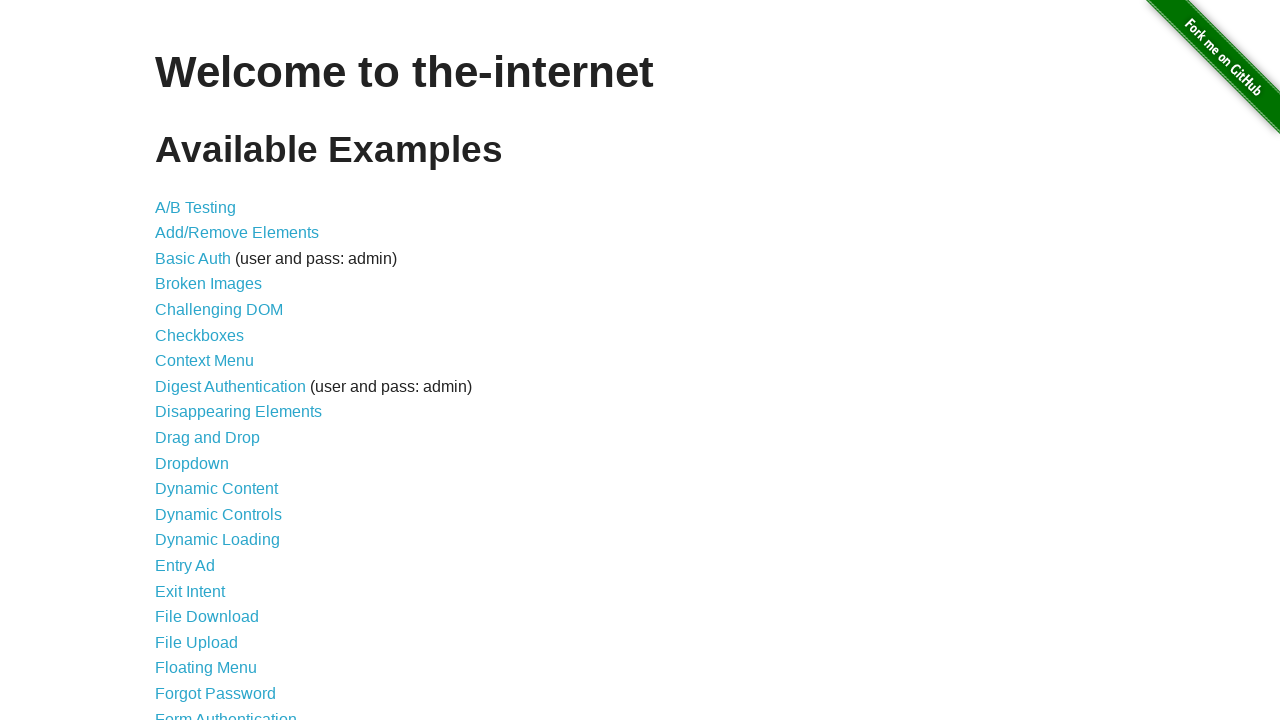

Clicked Add/Remove Elements link to navigate to test page at (237, 233) on internal:role=link[name="Add/Remove Elements"i]
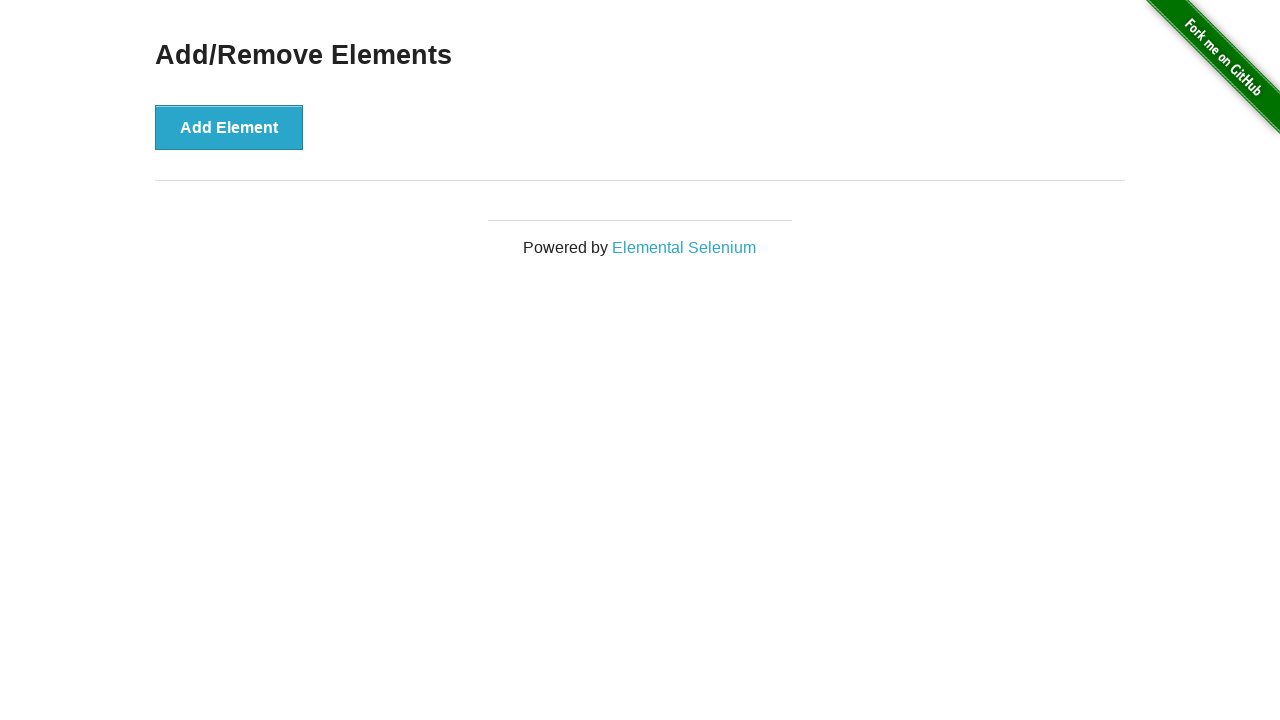

Clicked Add Element button at (229, 127) on internal:role=button[name="Add Element"i]
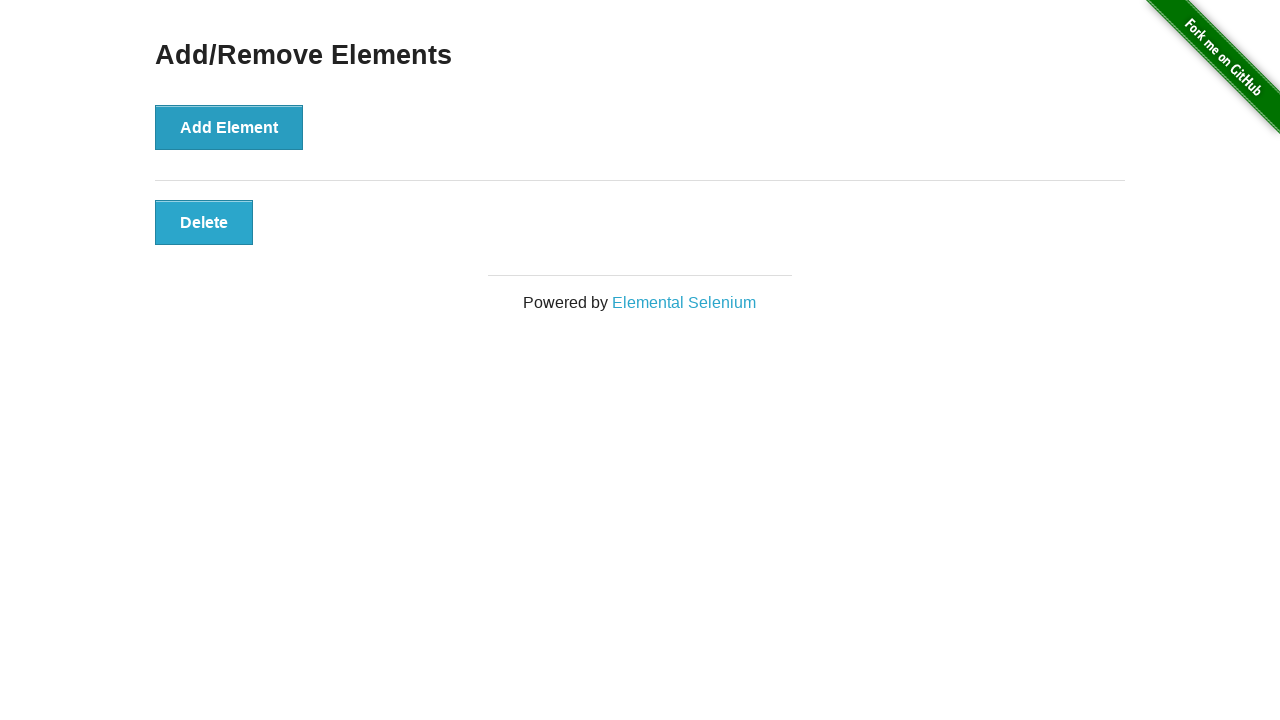

Verified Delete button appeared after adding element
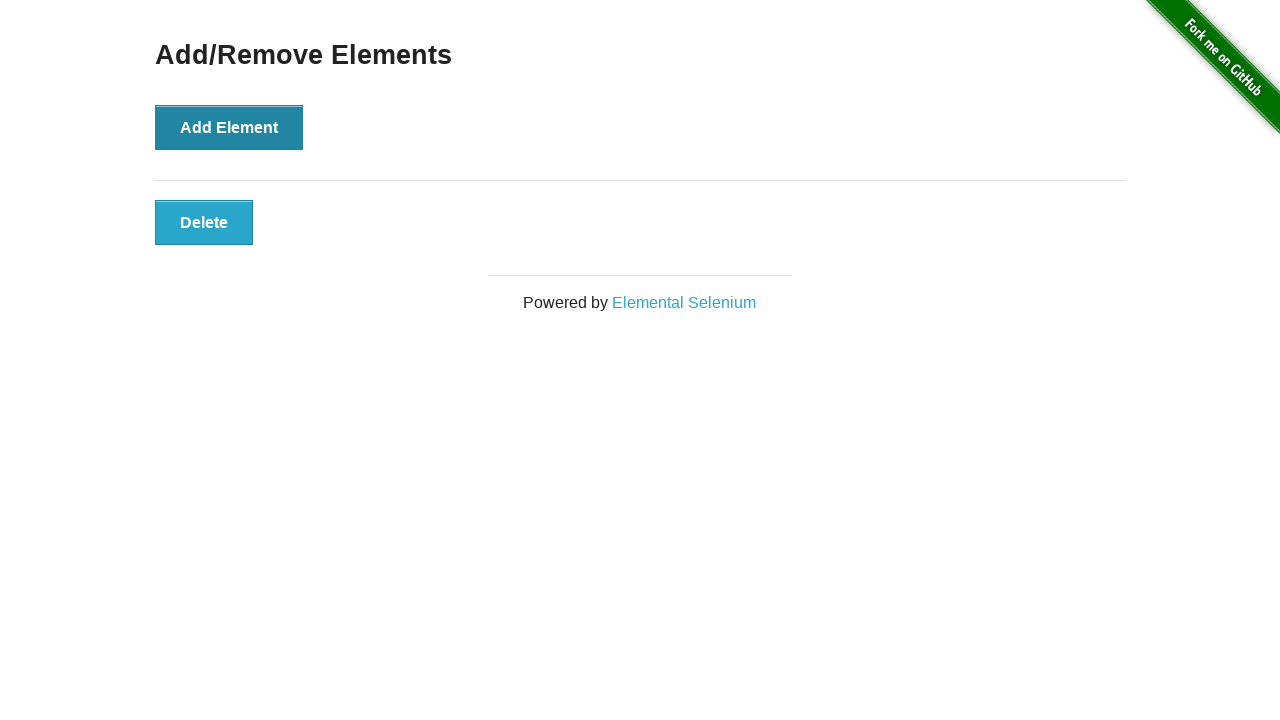

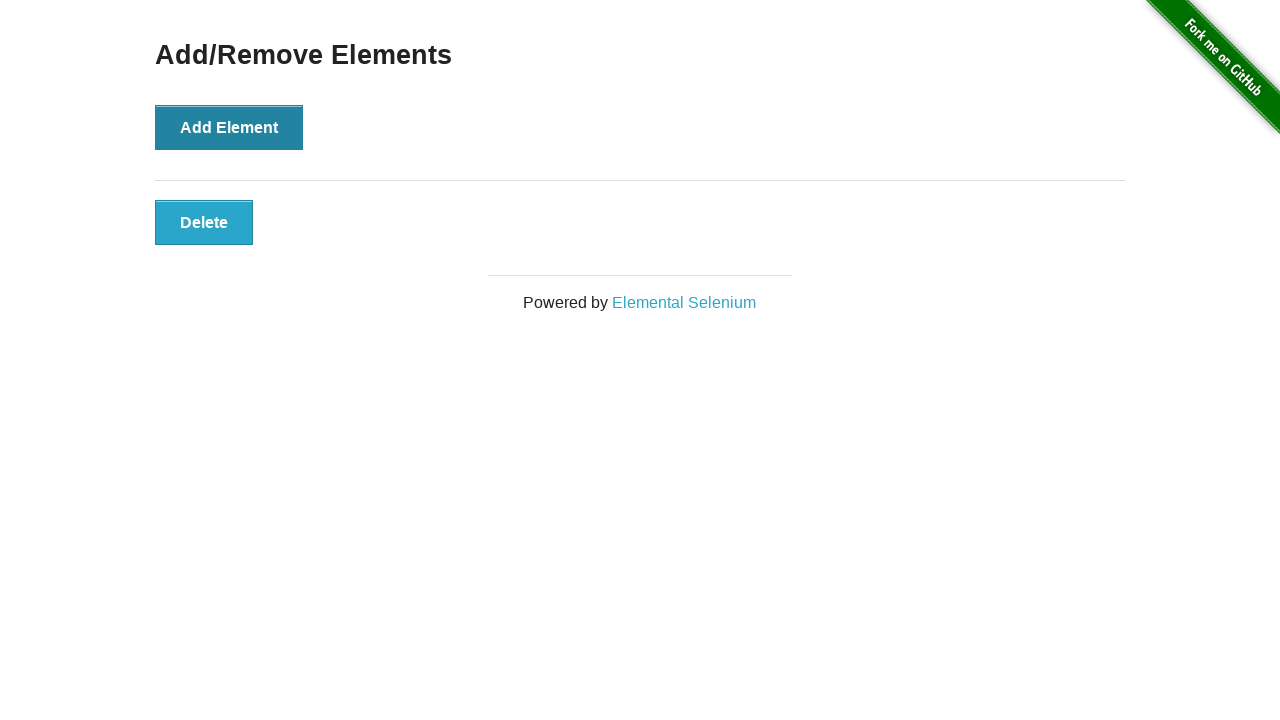